Navigates to the DemoQA text box page and retrieves the permanent address label text element

Starting URL: https://demoqa.com/text-box

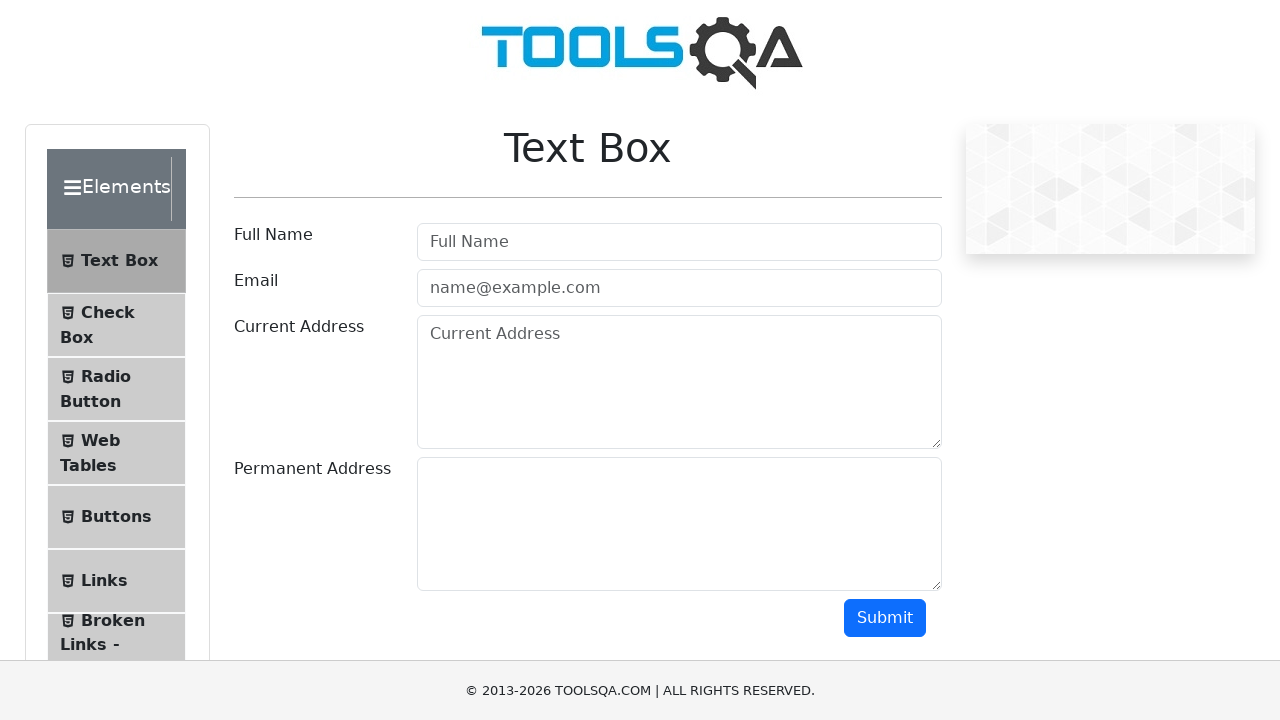

Navigated to DemoQA text box page
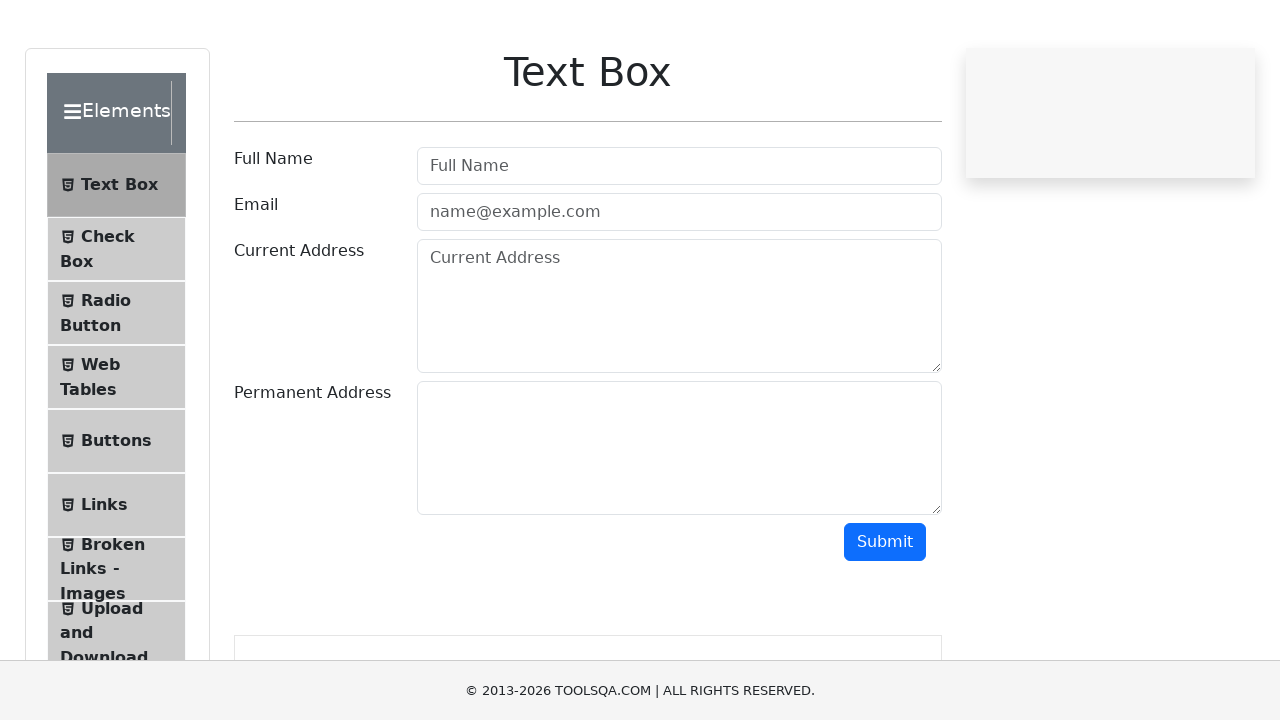

Permanent address label element is visible
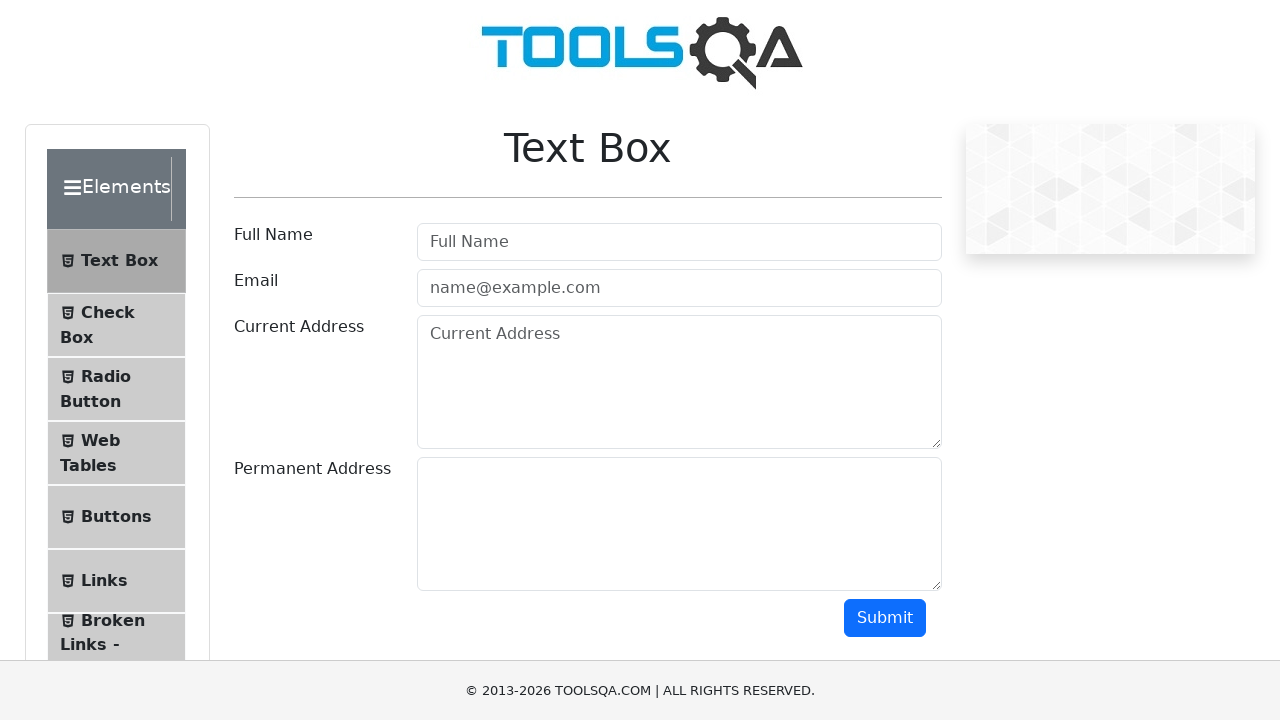

Retrieved permanent address label text element
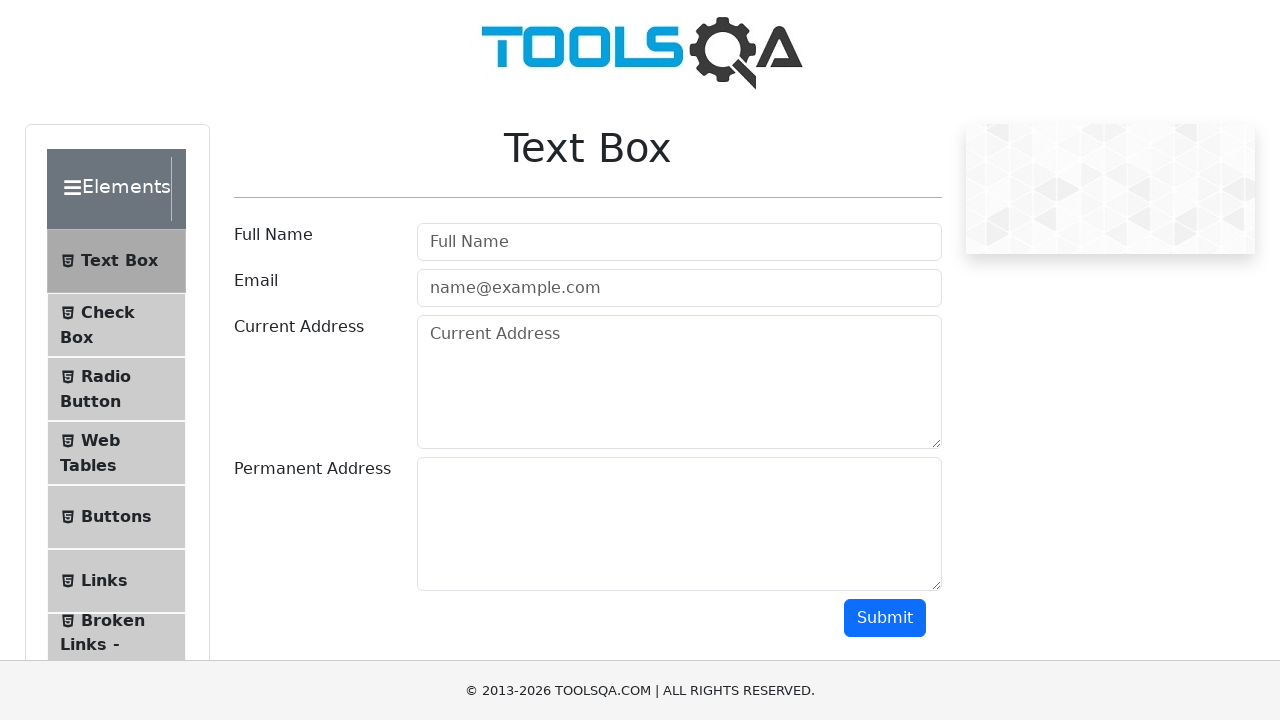

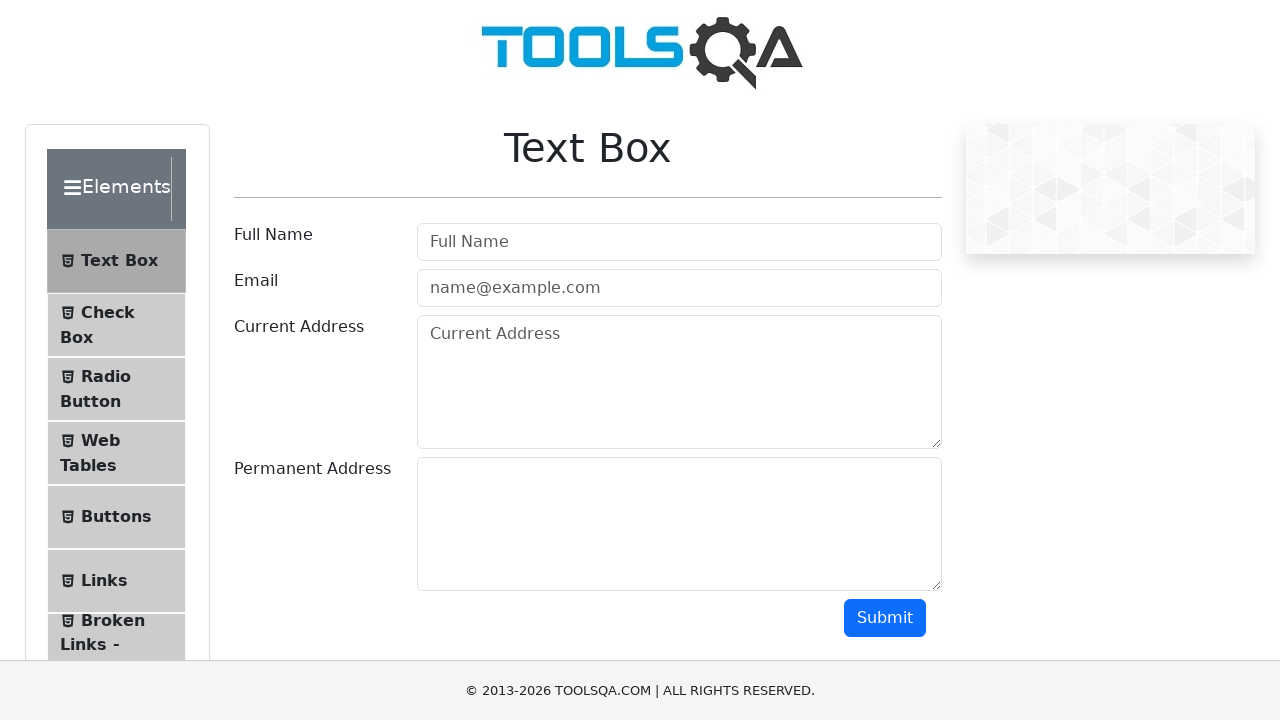